Tests navigation functionality on demoblaze.com by clicking on a phone product, navigating back, clicking home page link, and then clicking the login button

Starting URL: https://www.demoblaze.com/index.html

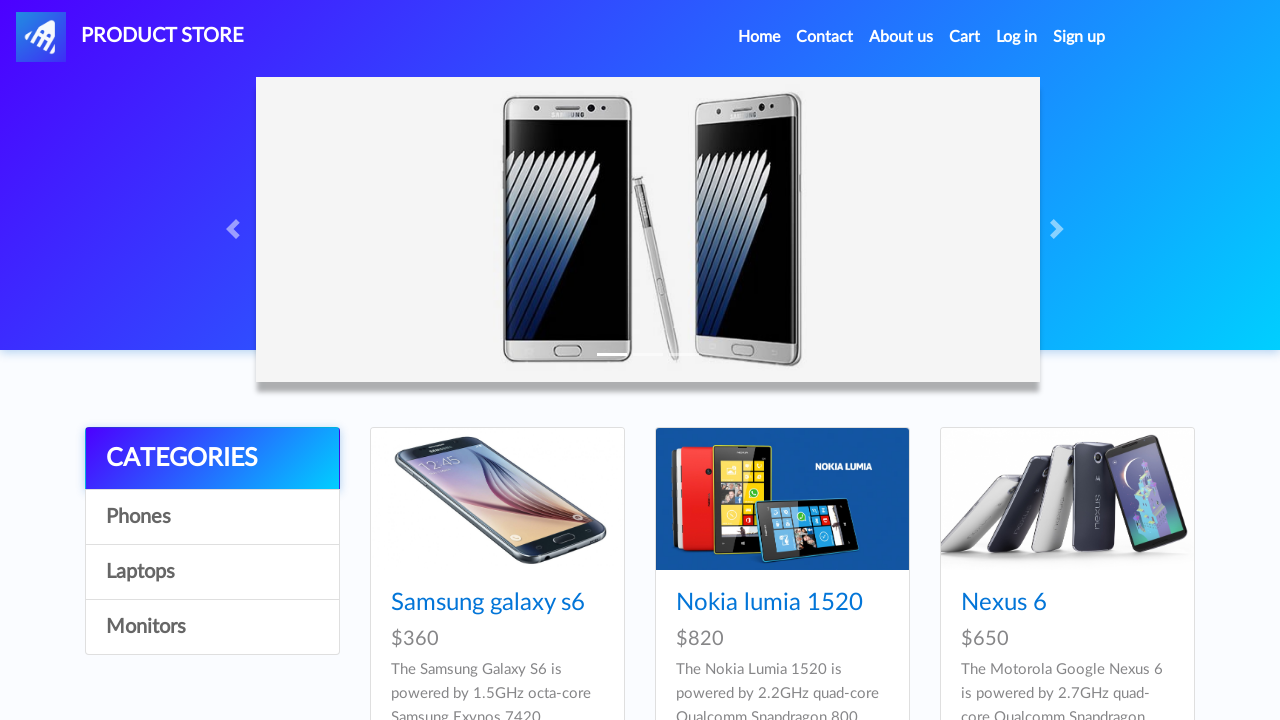

First phone product element became visible
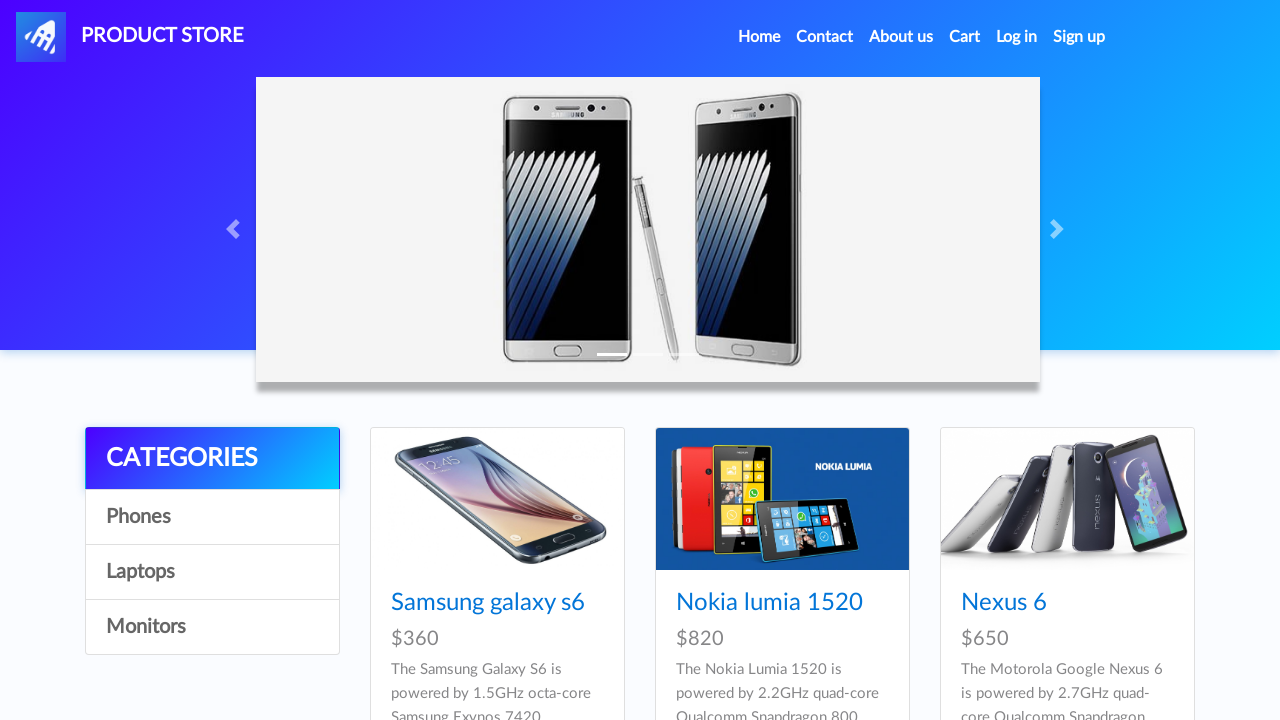

Clicked on first phone product at (488, 603) on //*[@id="tbodyid"]/div[1]/div/div/h4/a
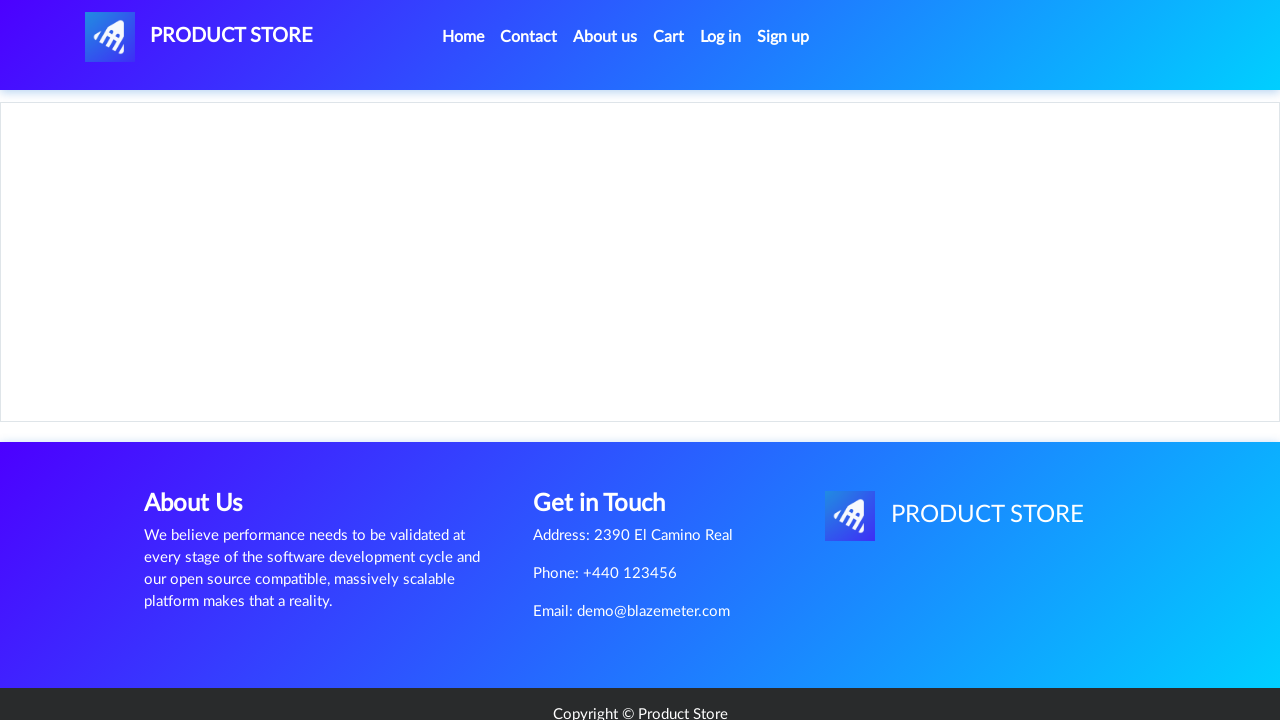

Navigated back to previous page
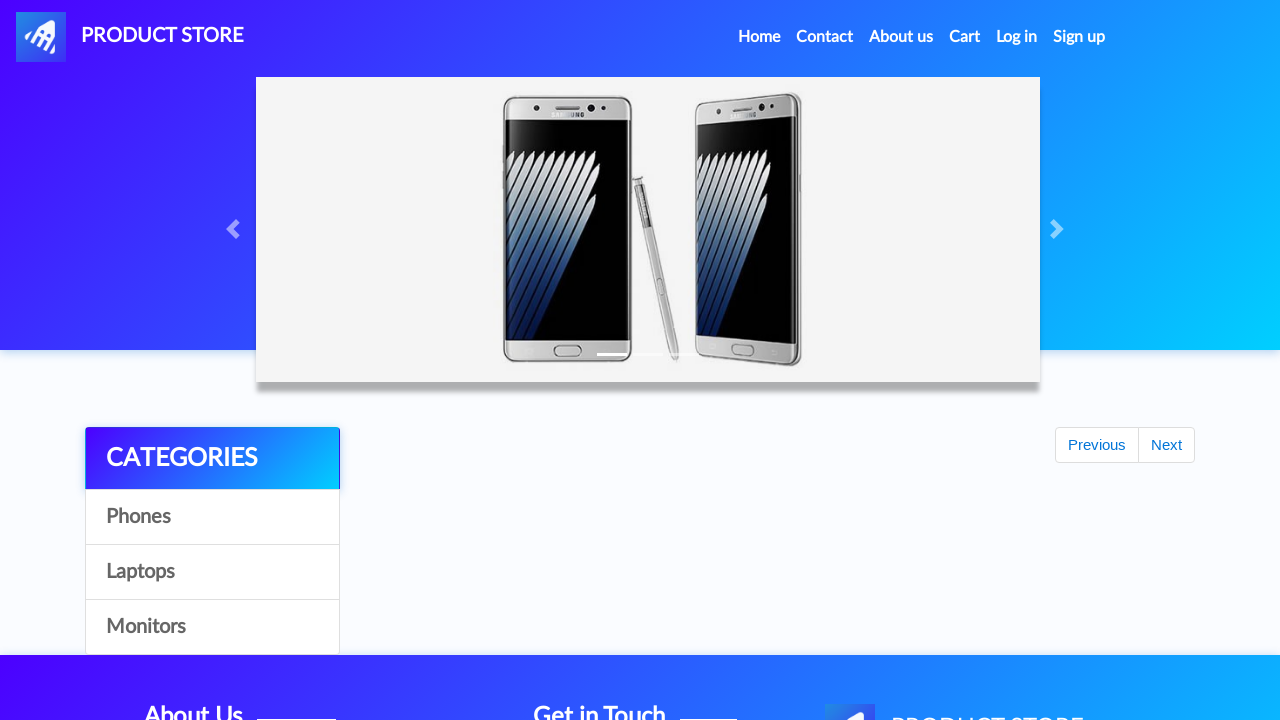

Clicked on Home link in navigation bar at (759, 37) on //*[@id="navbarExample"]/ul/li[1]/a
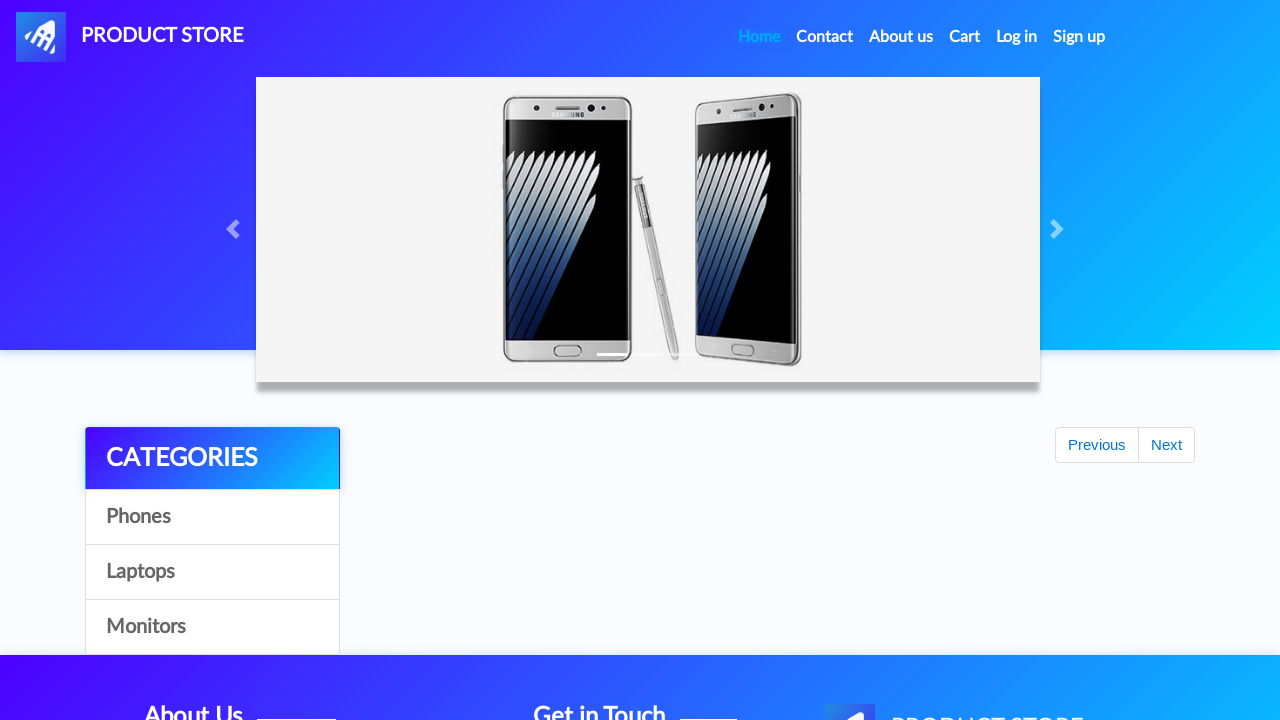

Login button became visible
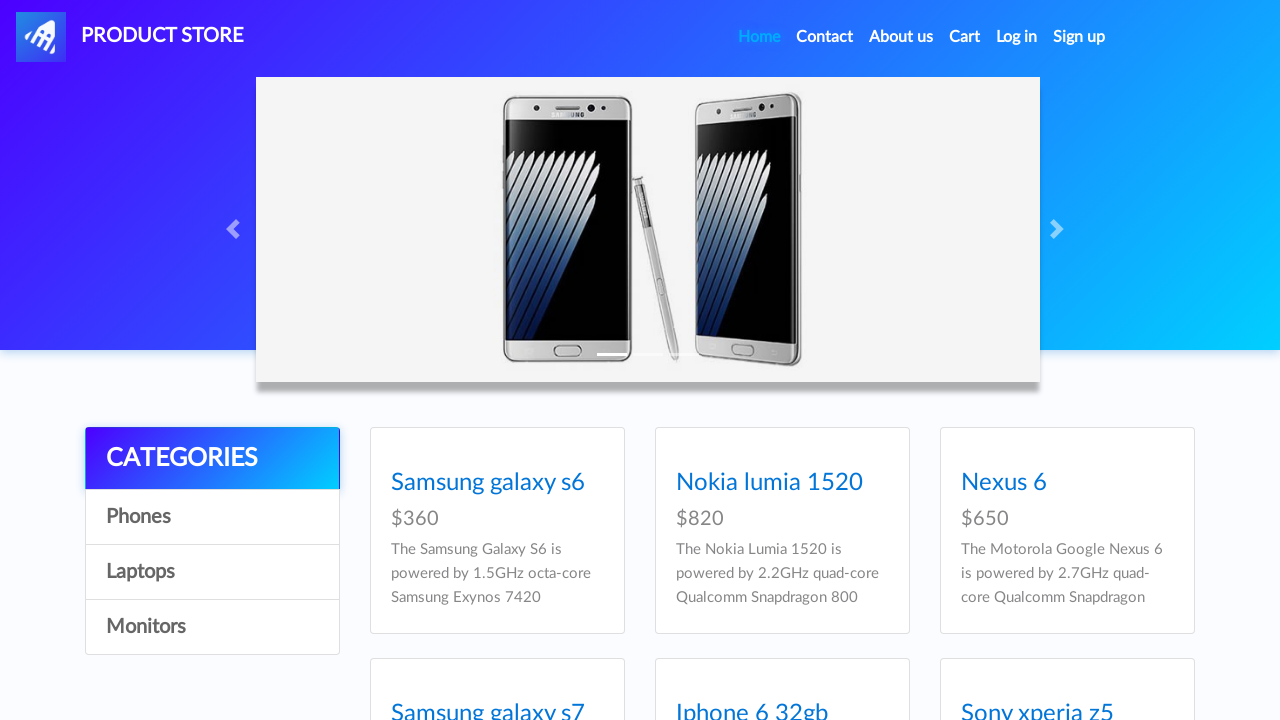

Clicked on login button at (1017, 37) on #login2
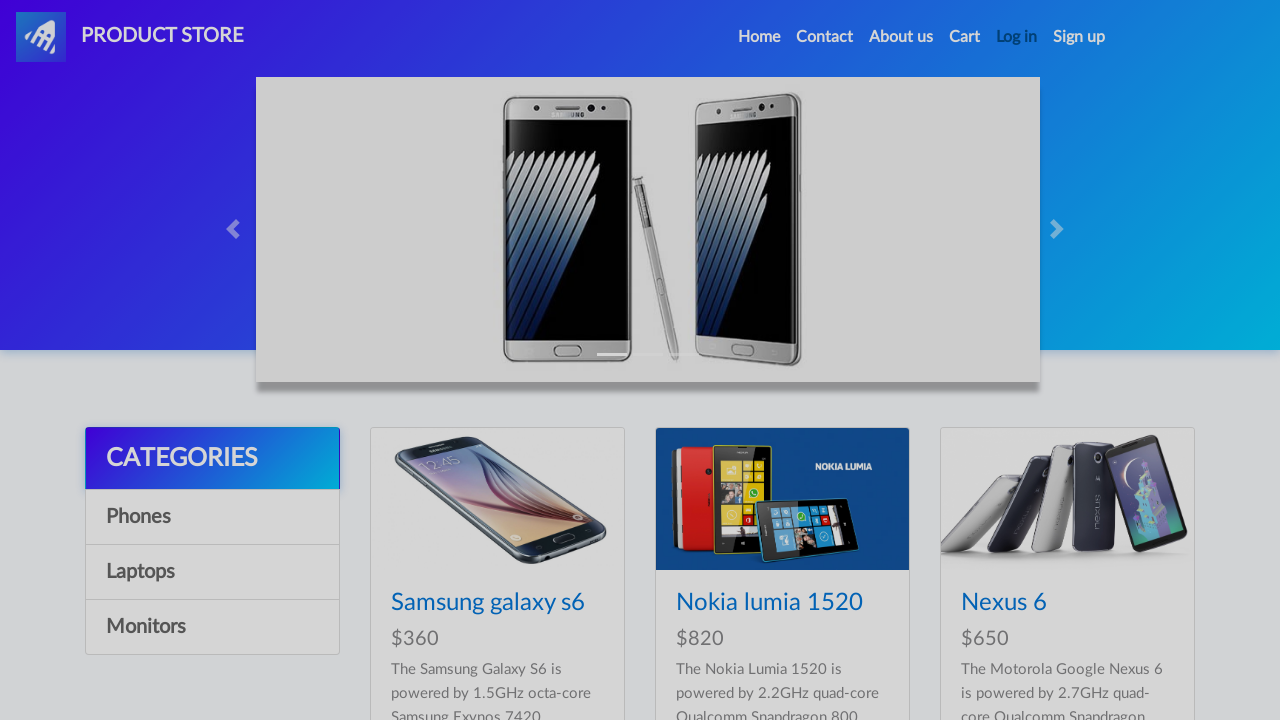

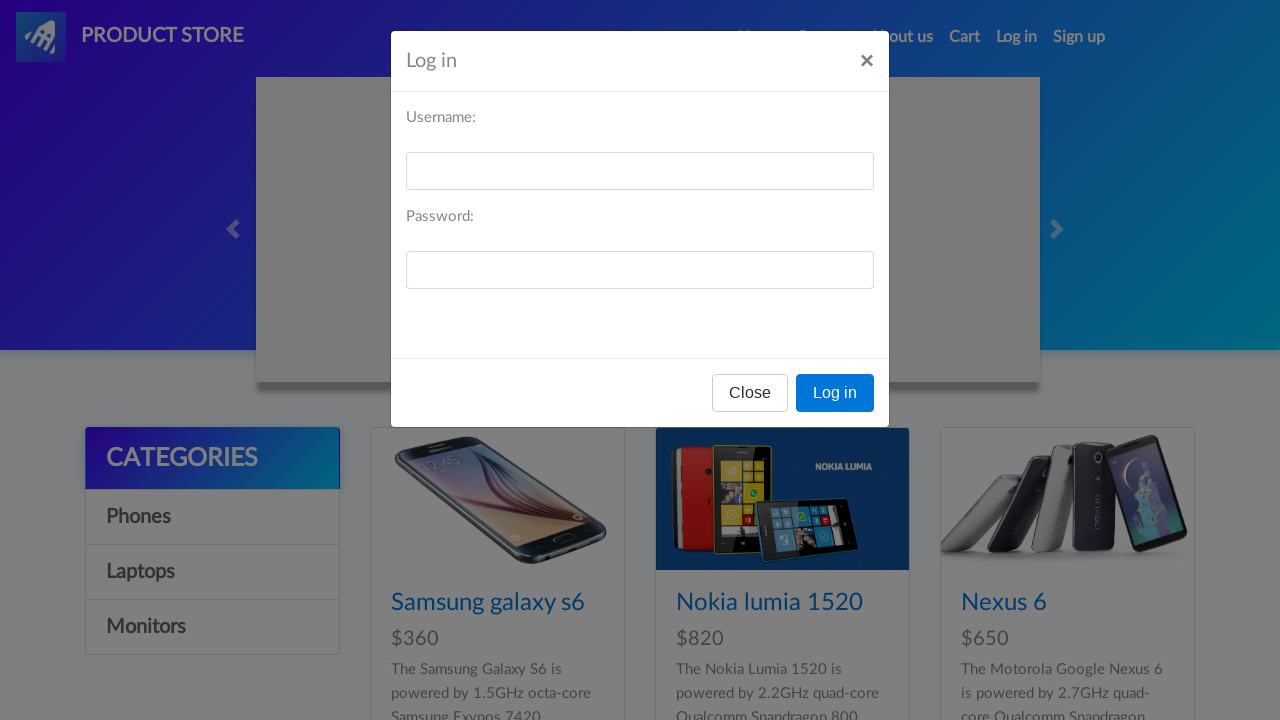